Tests JavaScript scroll functionality by scrolling down to a "CYDEO" link at the bottom of a large page, then scrolling back up to the "Home" link at the top.

Starting URL: https://practice.cydeo.com/large

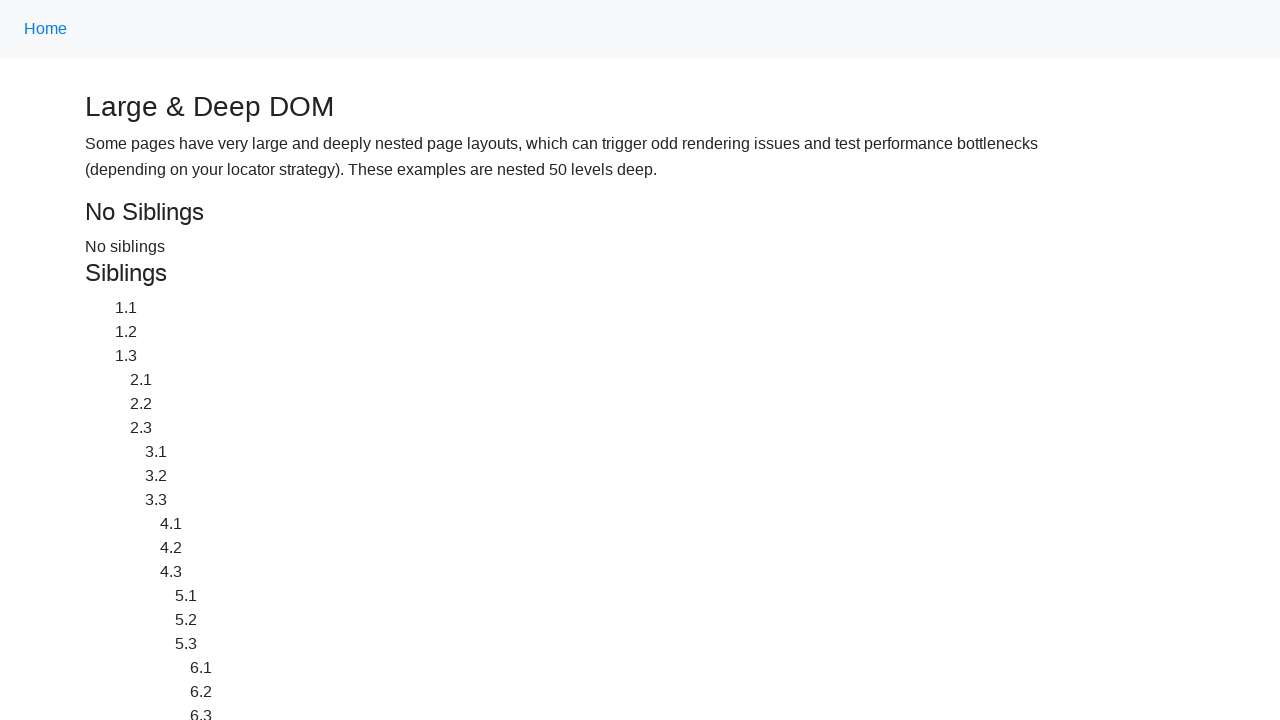

Located CYDEO link at the bottom of the page
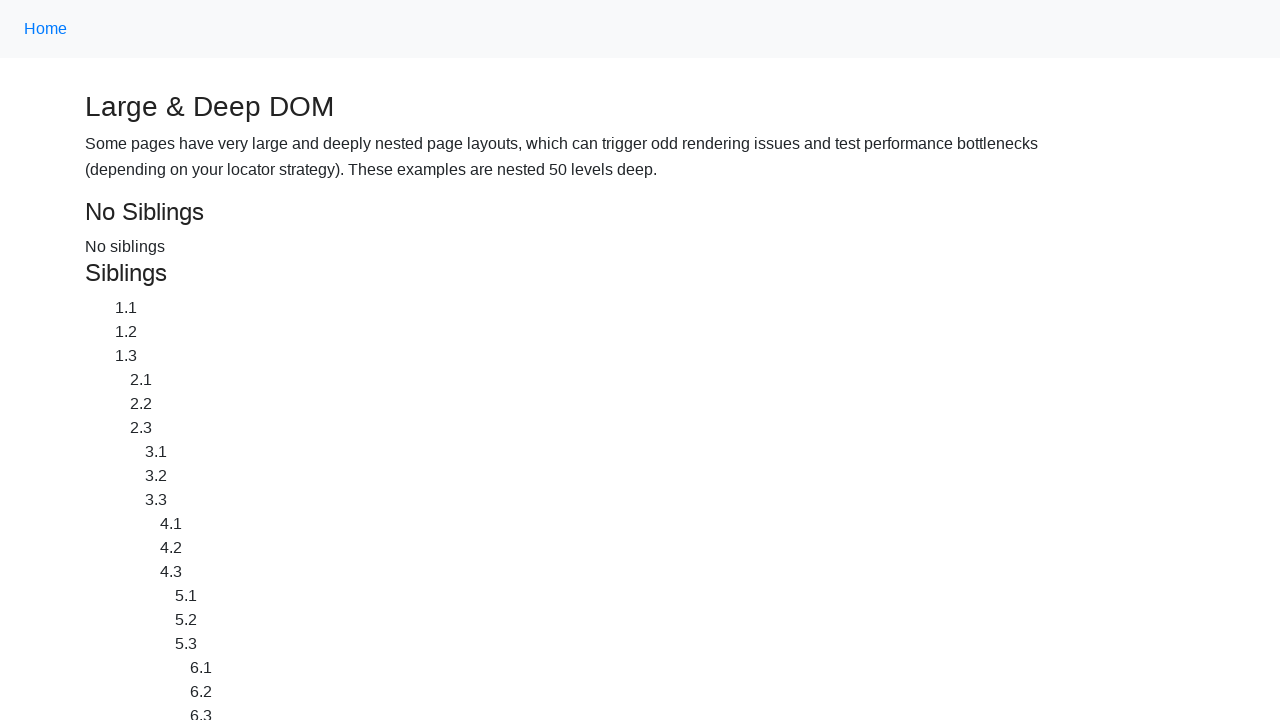

Located Home link at the top of the page
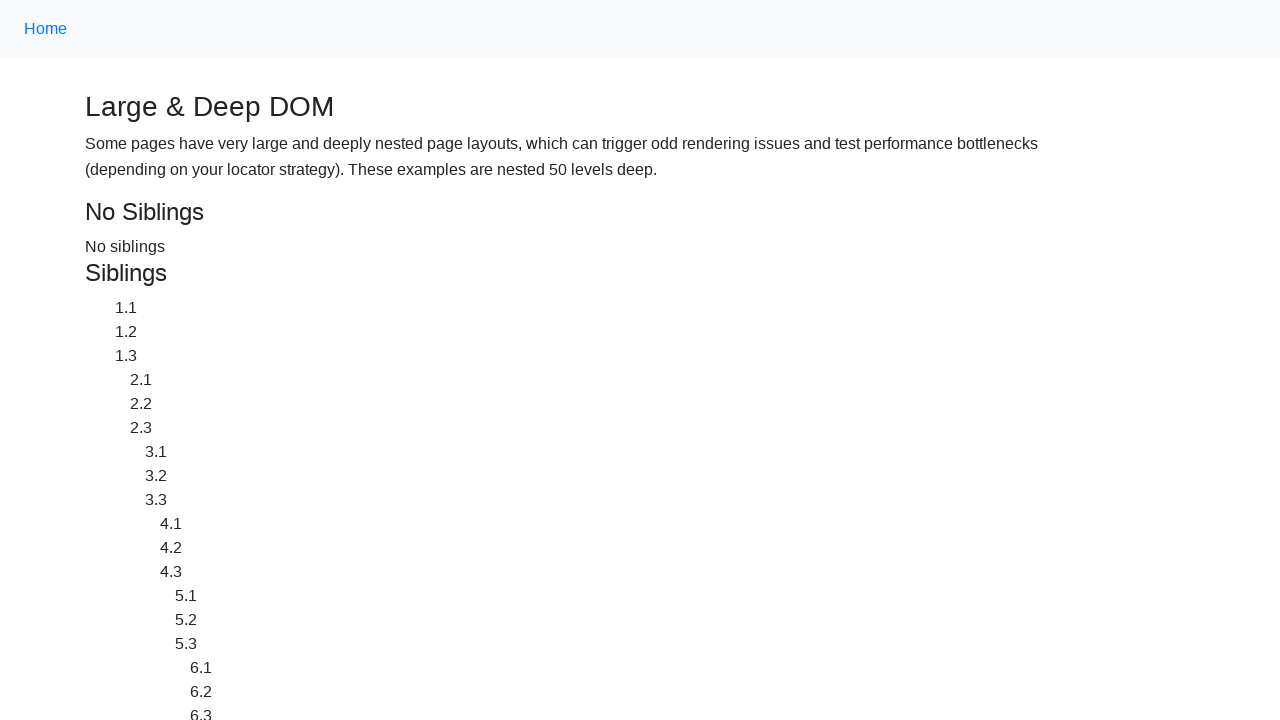

Scrolled down to CYDEO link at bottom of page
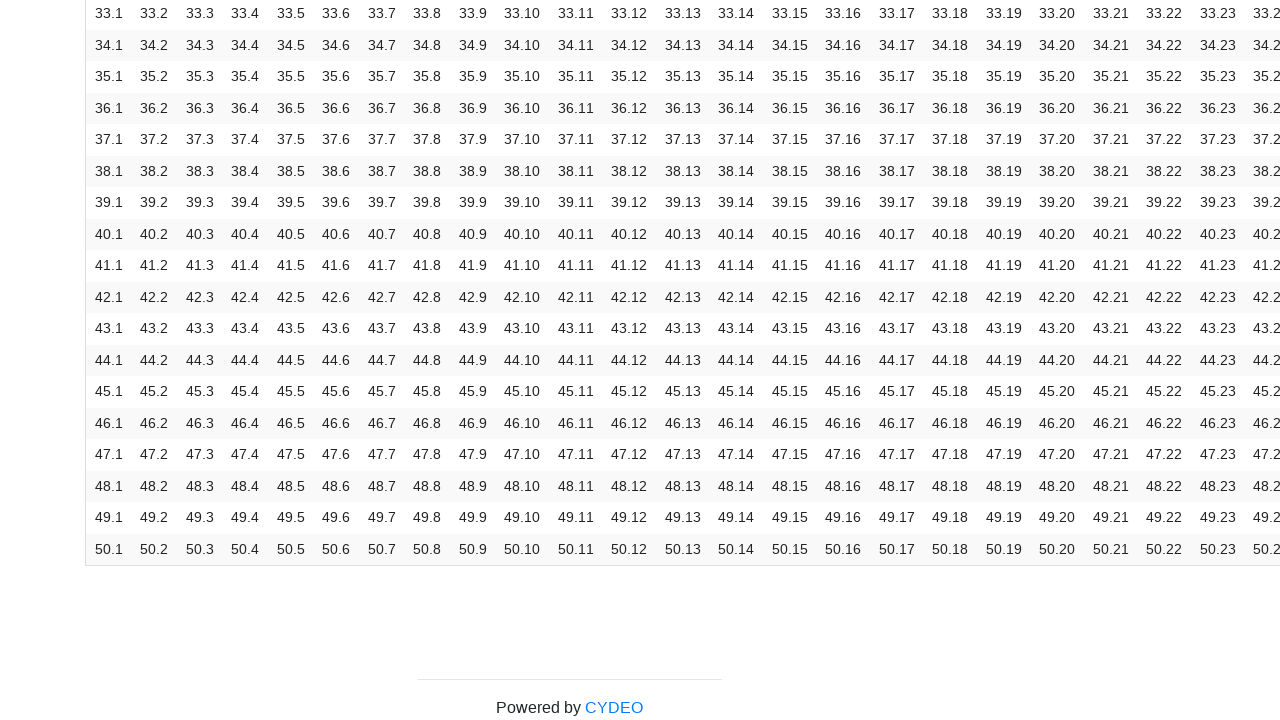

Waited 500ms to observe scroll effect
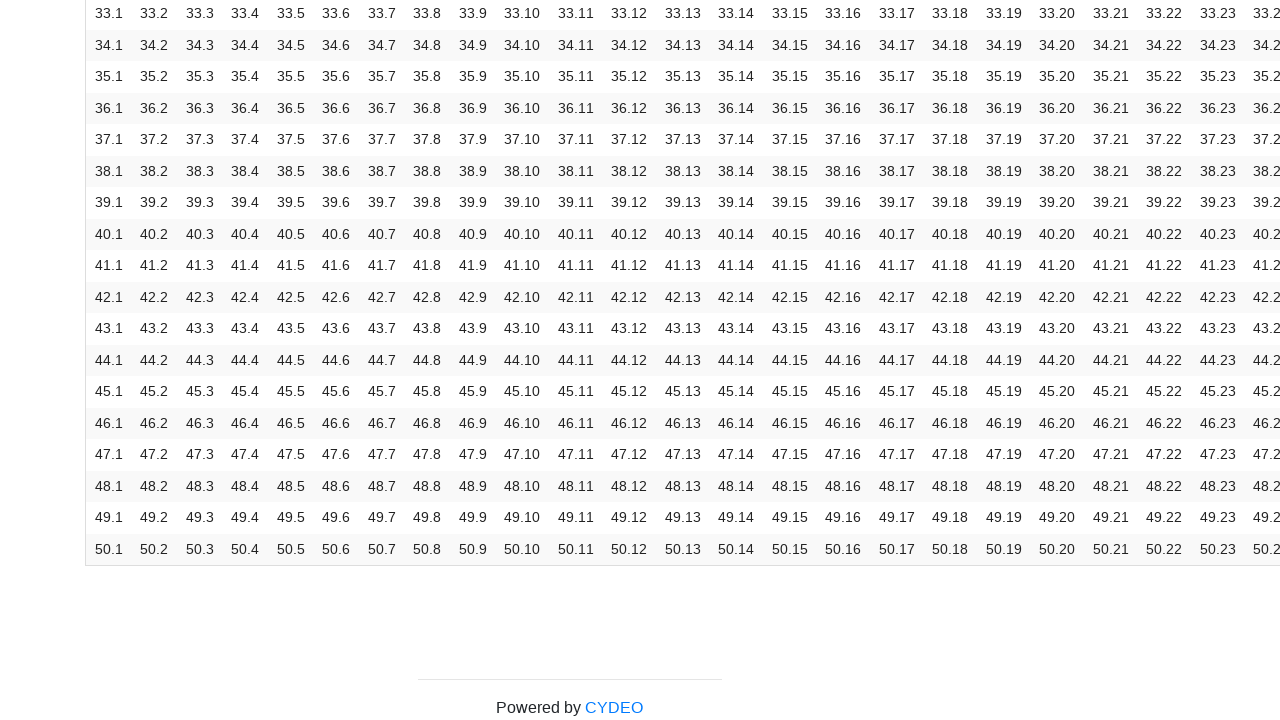

Scrolled back up to Home link at top of page
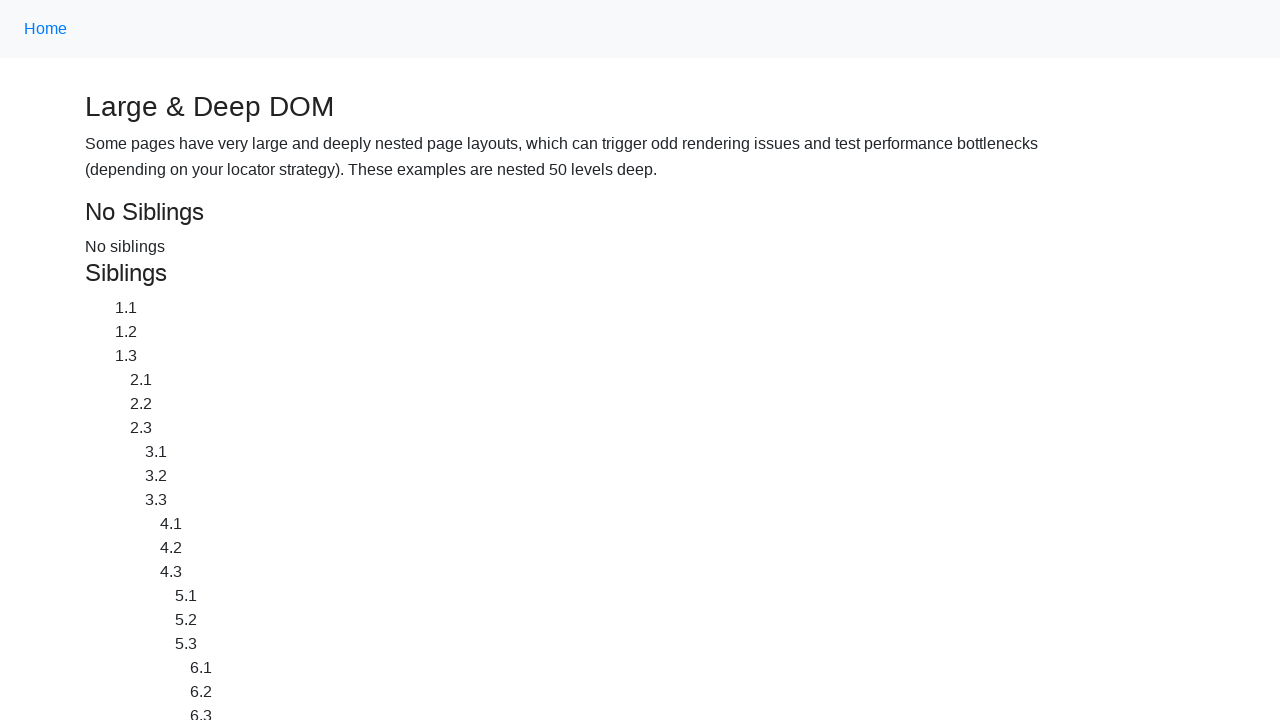

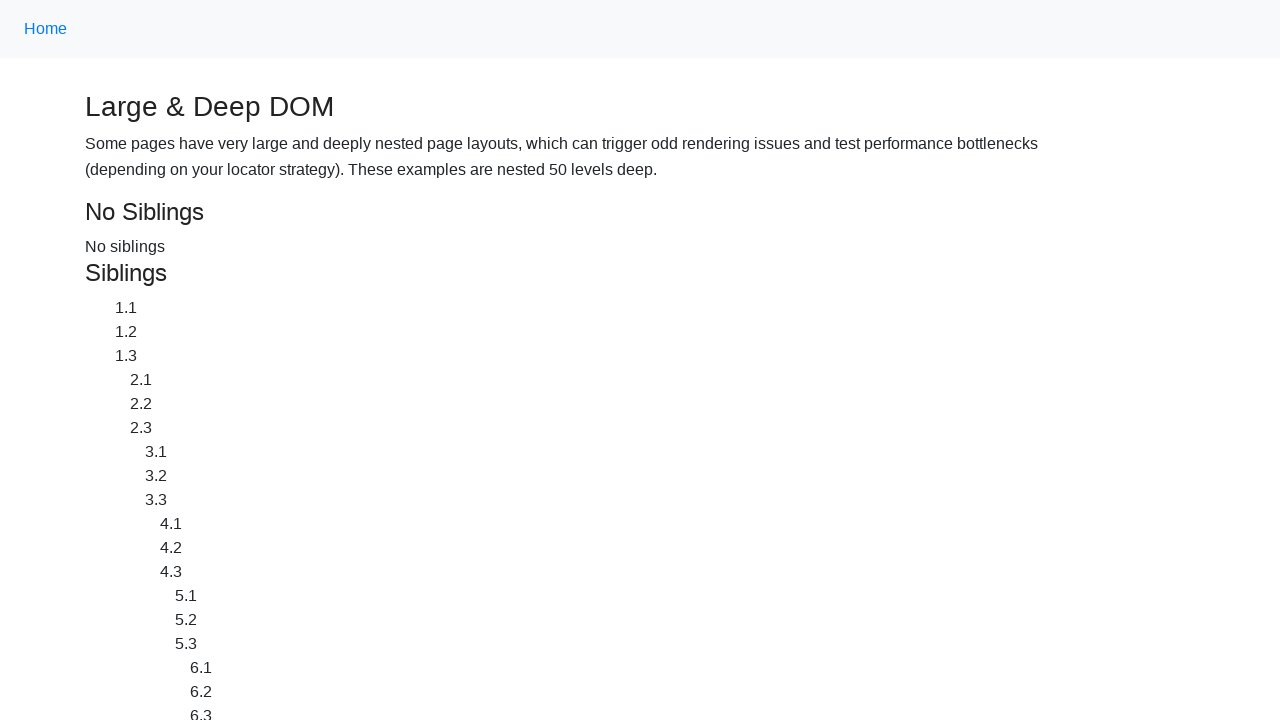